Verifies that the Date of Birth label is displayed correctly

Starting URL: https://demoqa.com/automation-practice-form

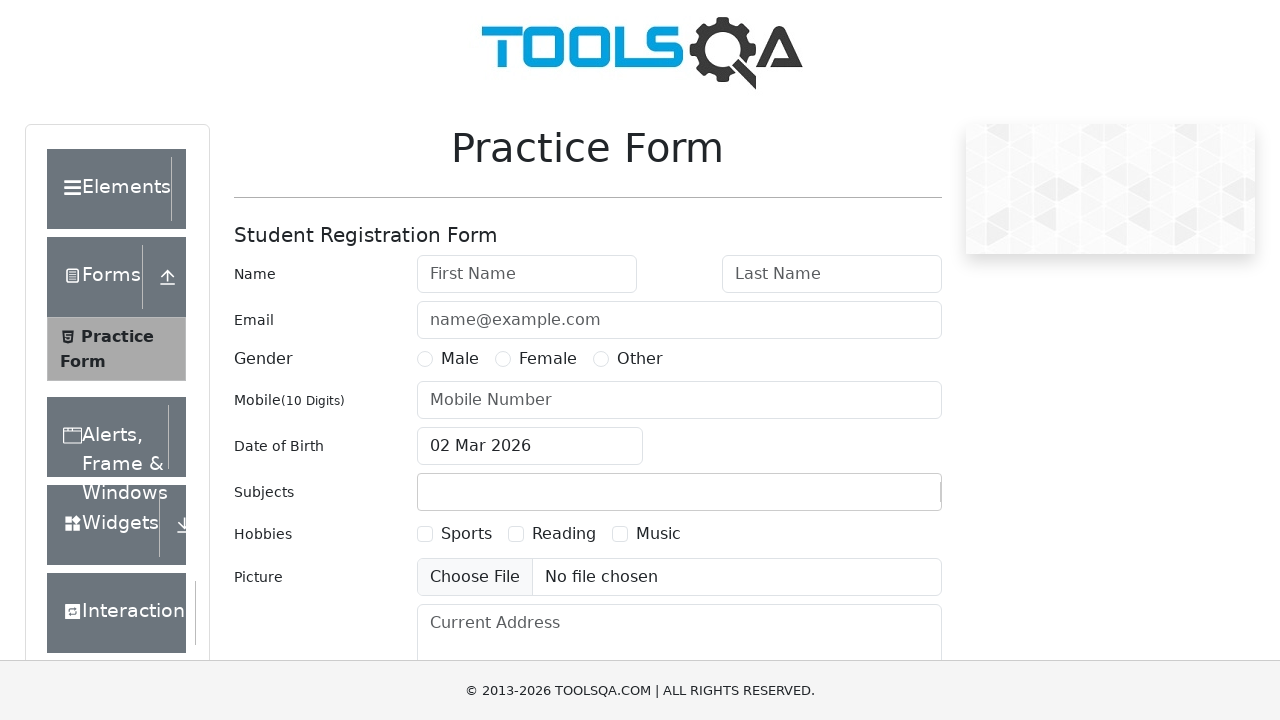

Located Date of Birth label element
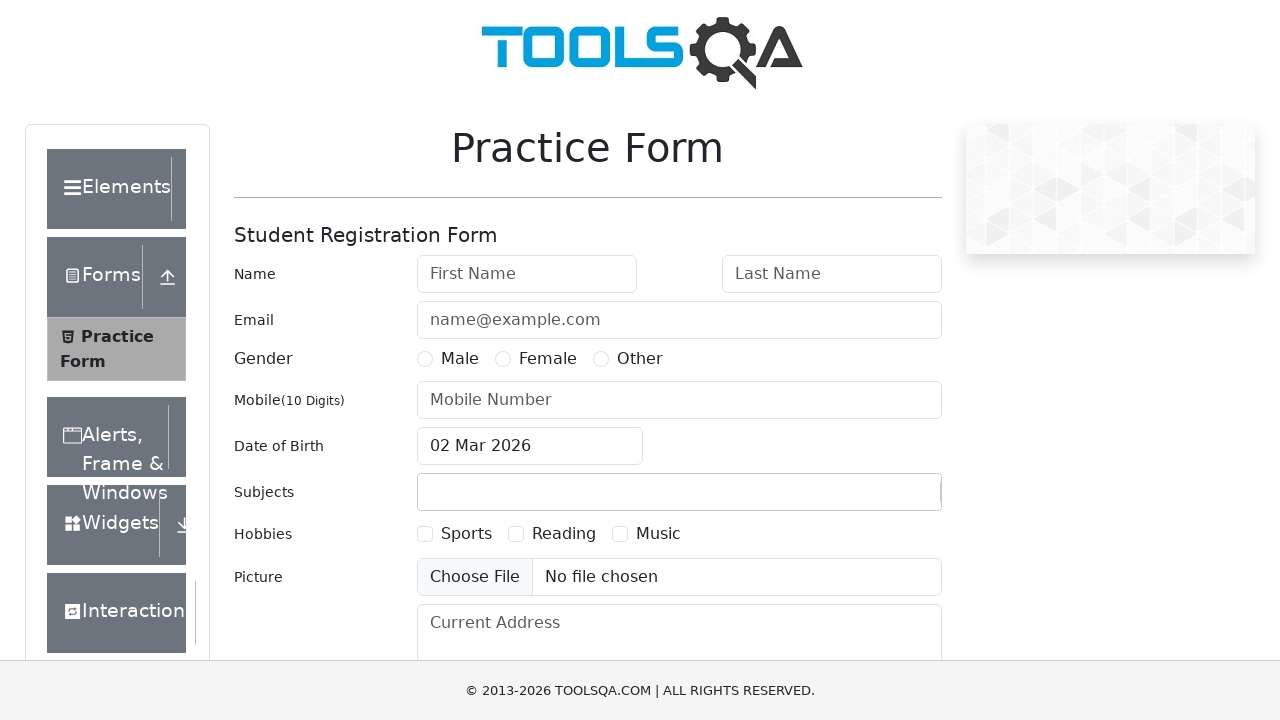

Date of Birth label is visible and ready
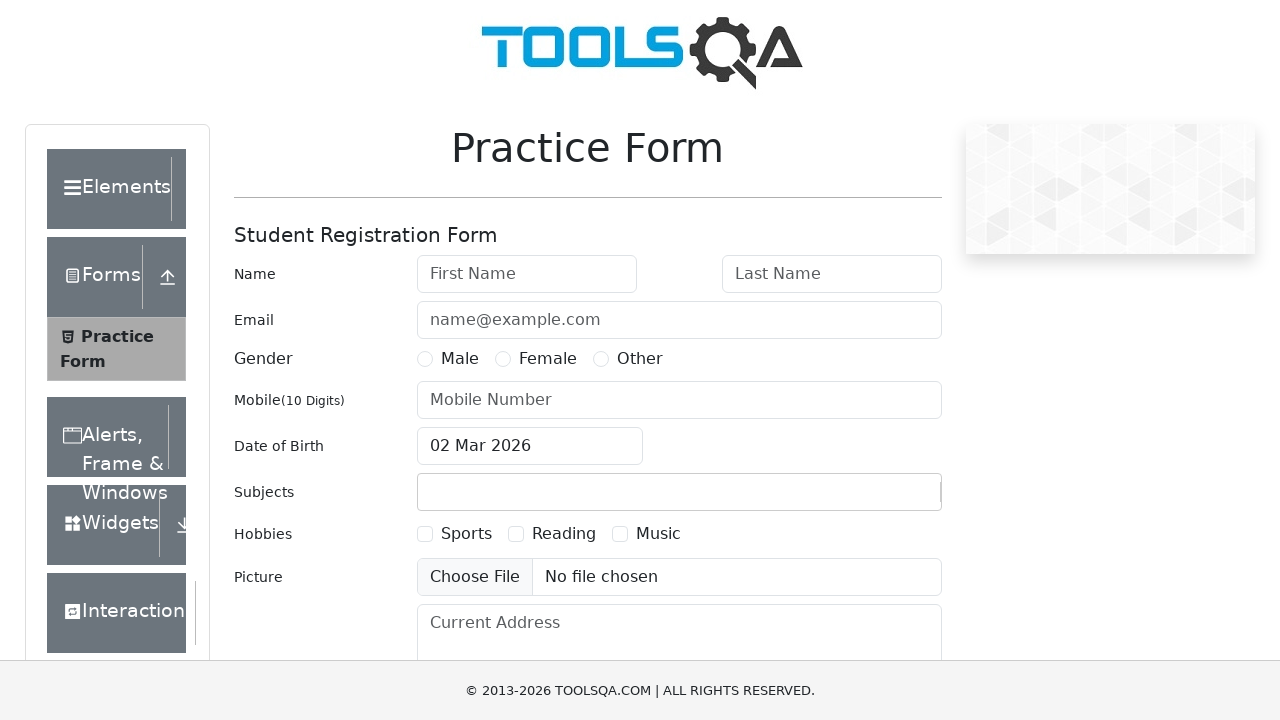

Verified Date of Birth label displays correct text
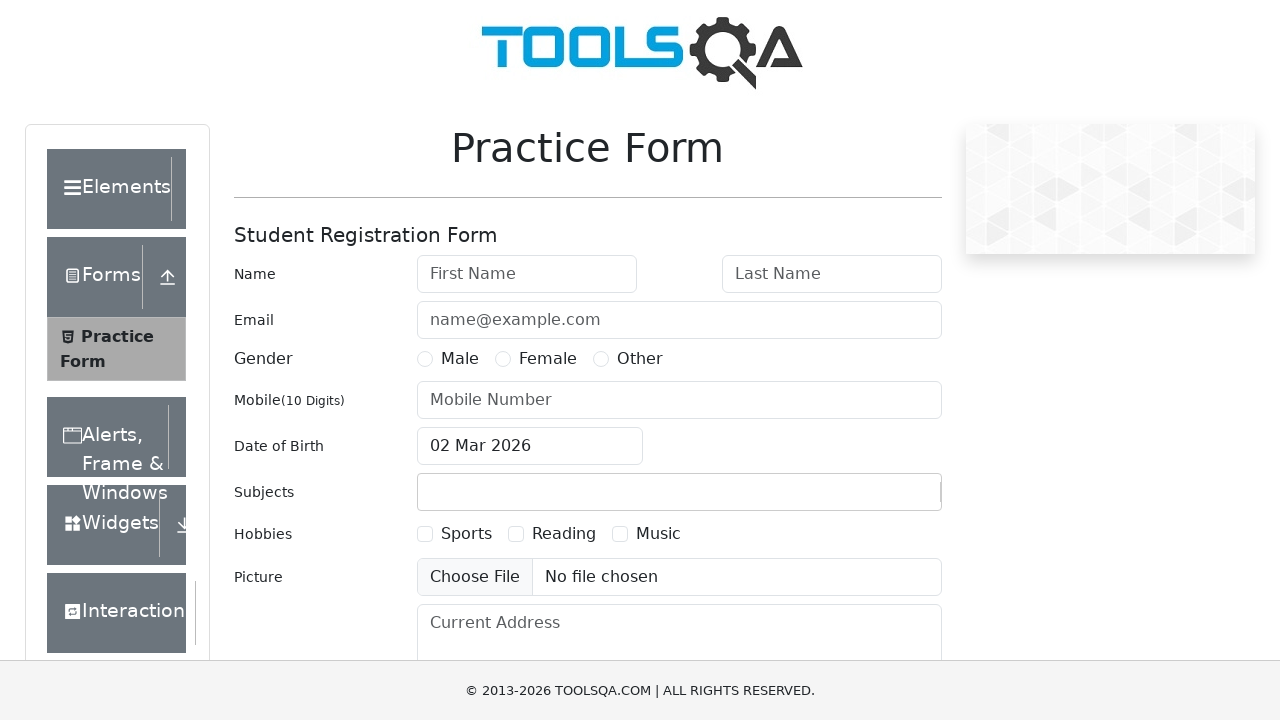

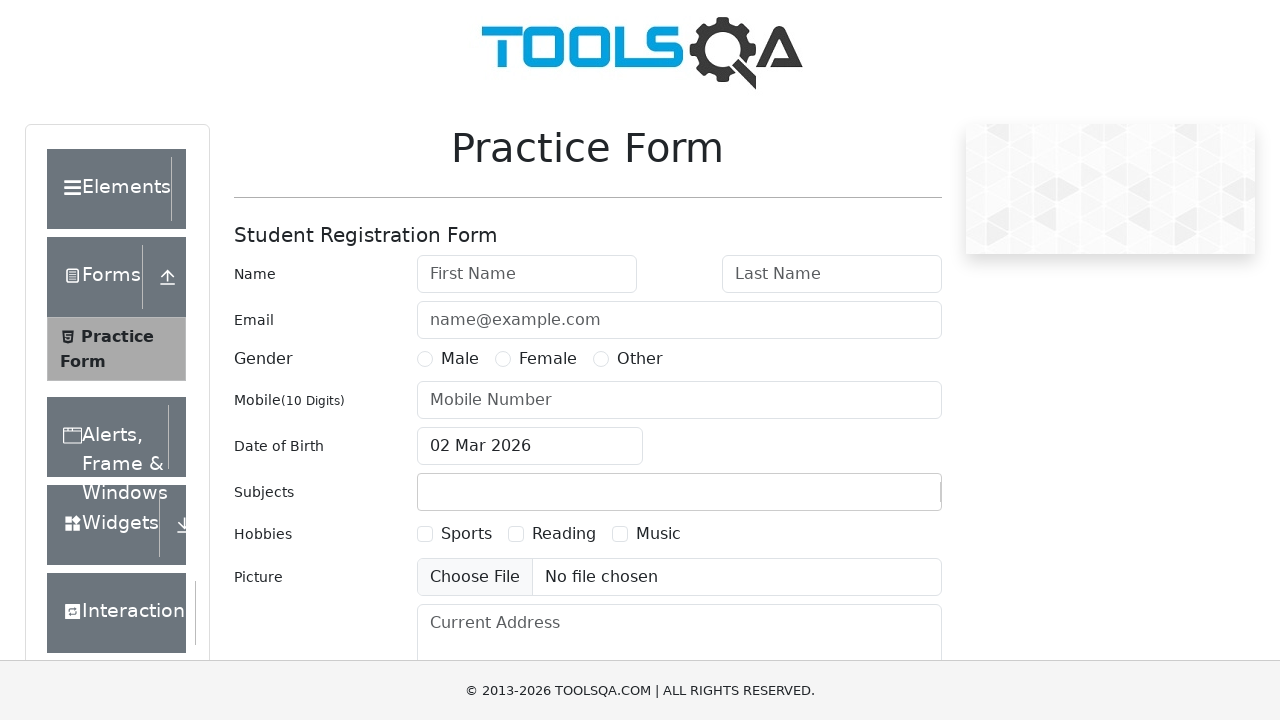